Tests the Drag & Drop Sliders functionality by clicking on the slider demo link and dragging a slider to a target value of 95

Starting URL: https://www.lambdatest.com/selenium-playground/

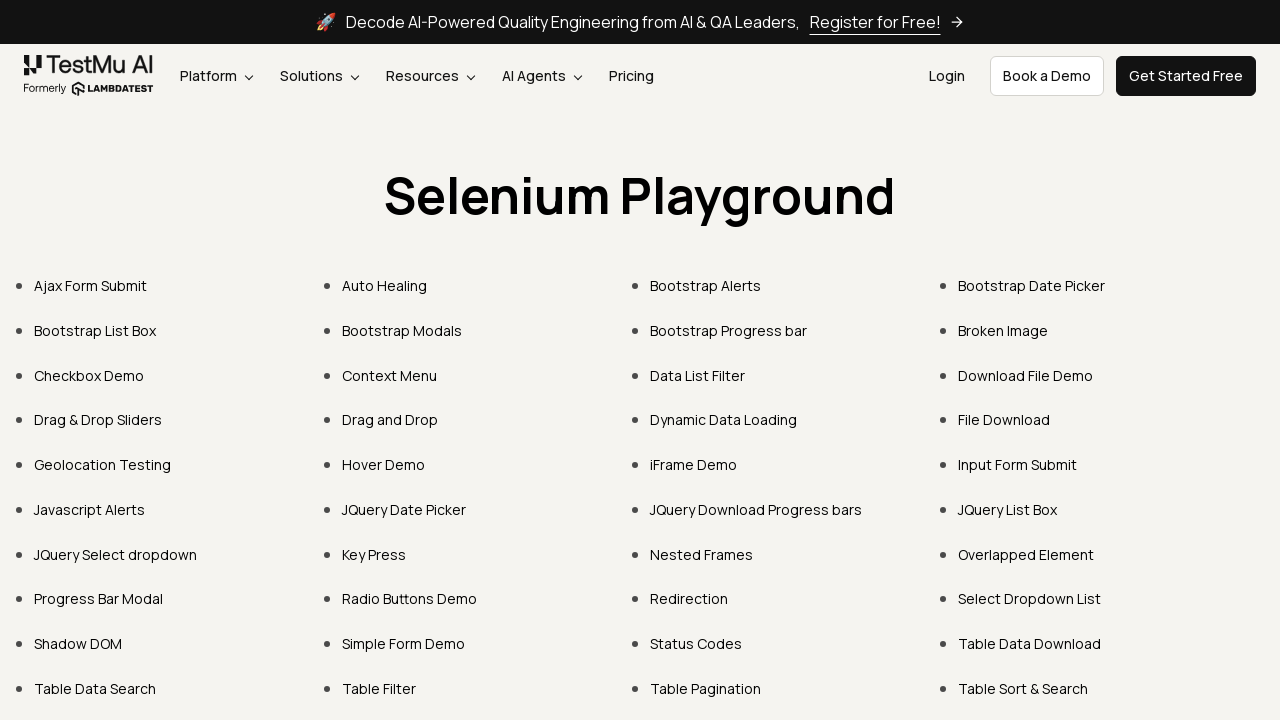

Clicked on 'Drag & Drop Sliders' link at (98, 420) on xpath=//a[text()='Drag & Drop Sliders']
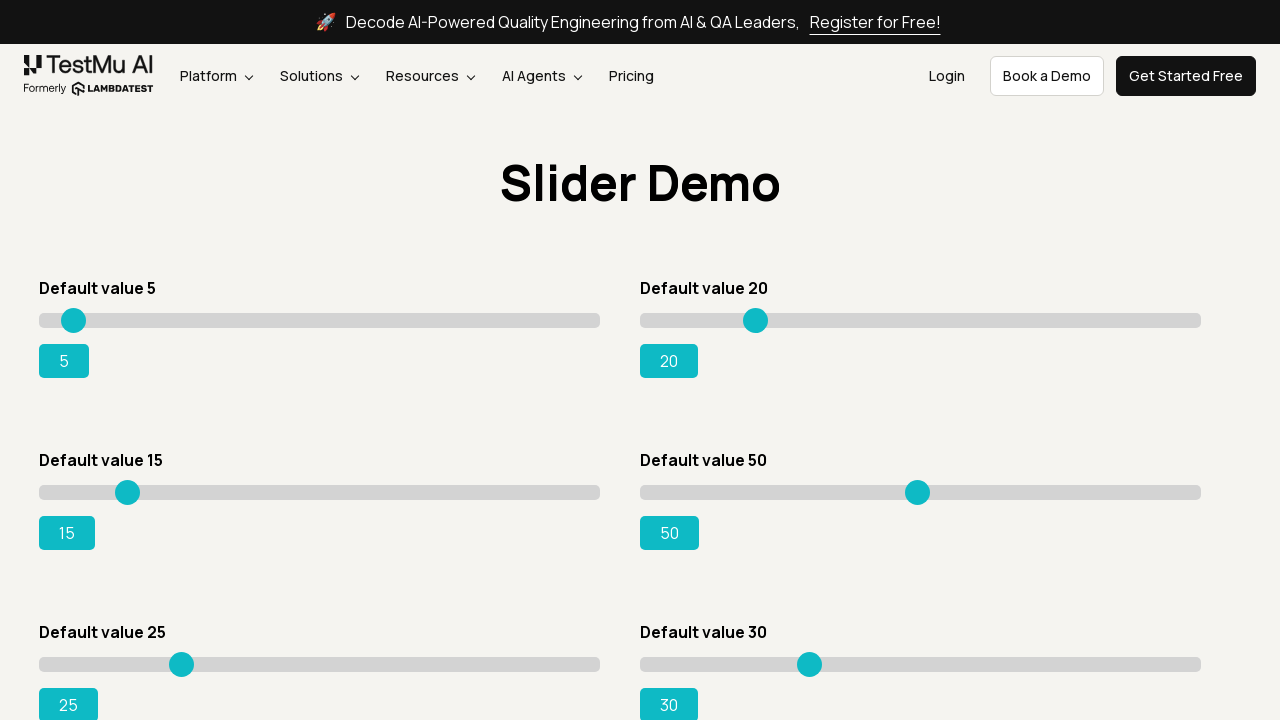

Slider element became visible
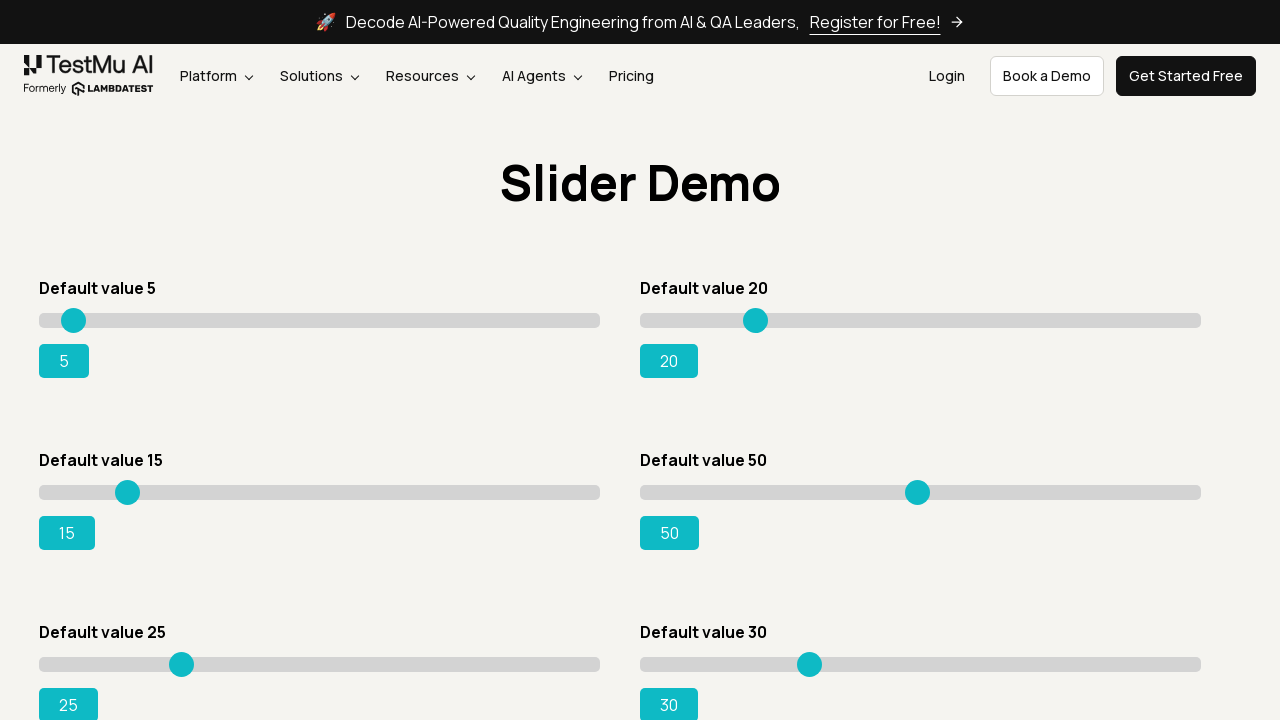

Retrieved slider bounding box coordinates
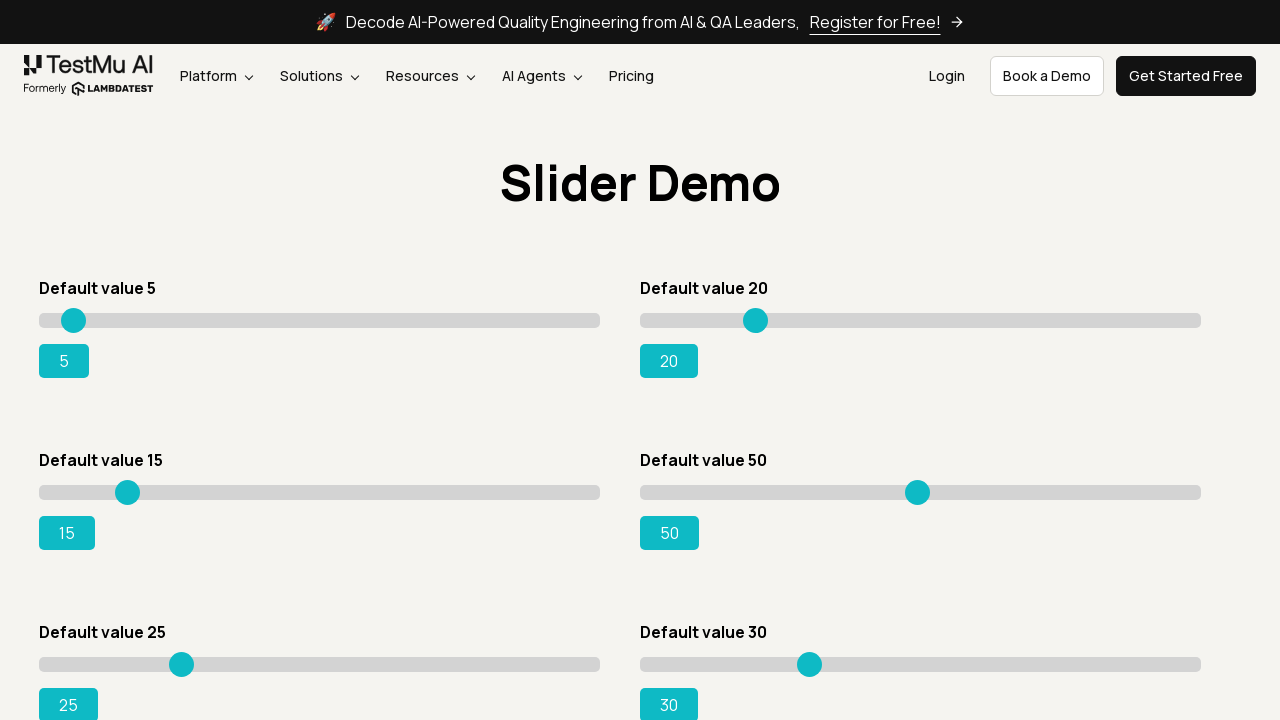

Calculated slider drag start and target positions
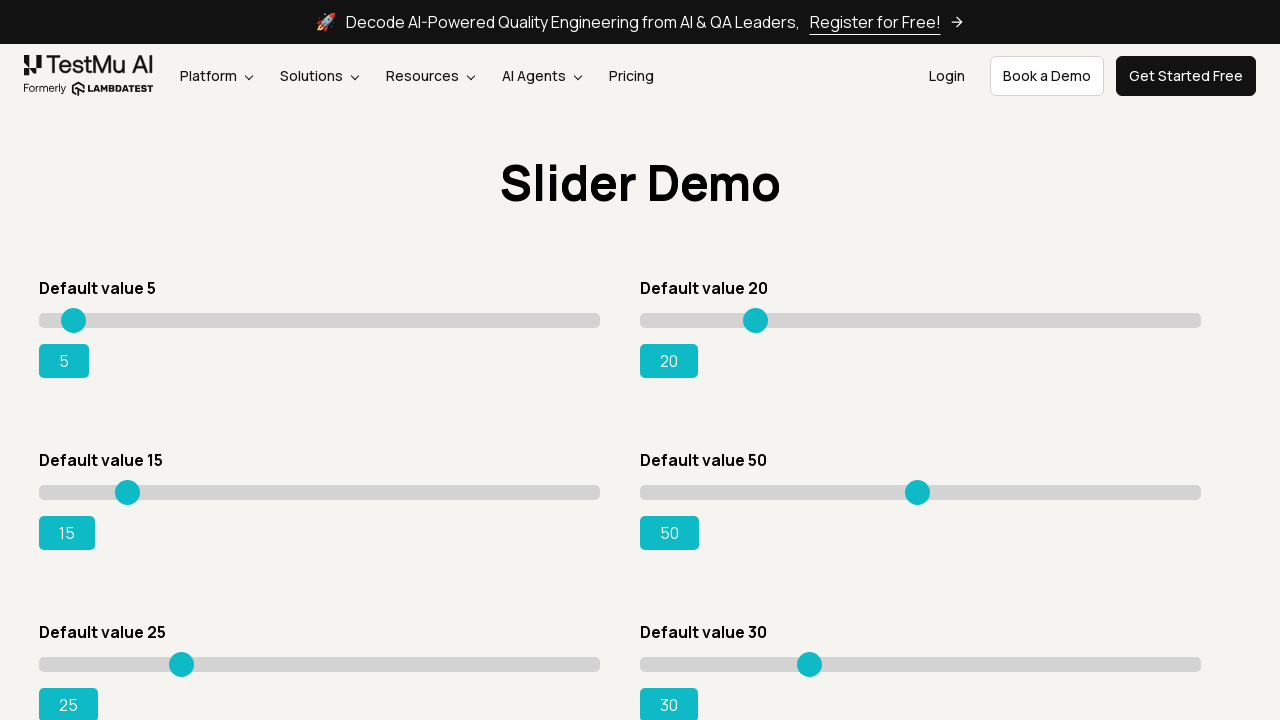

Moved mouse to slider starting position at (123, 492)
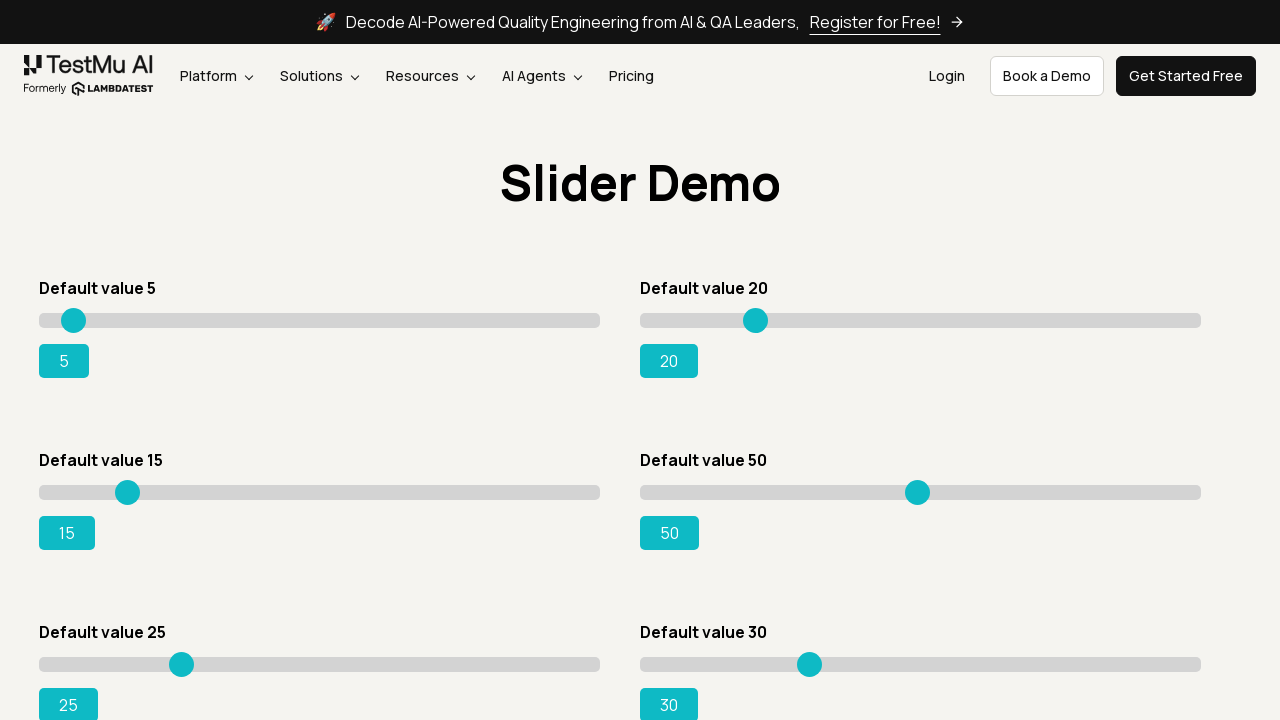

Pressed mouse button down on slider at (123, 492)
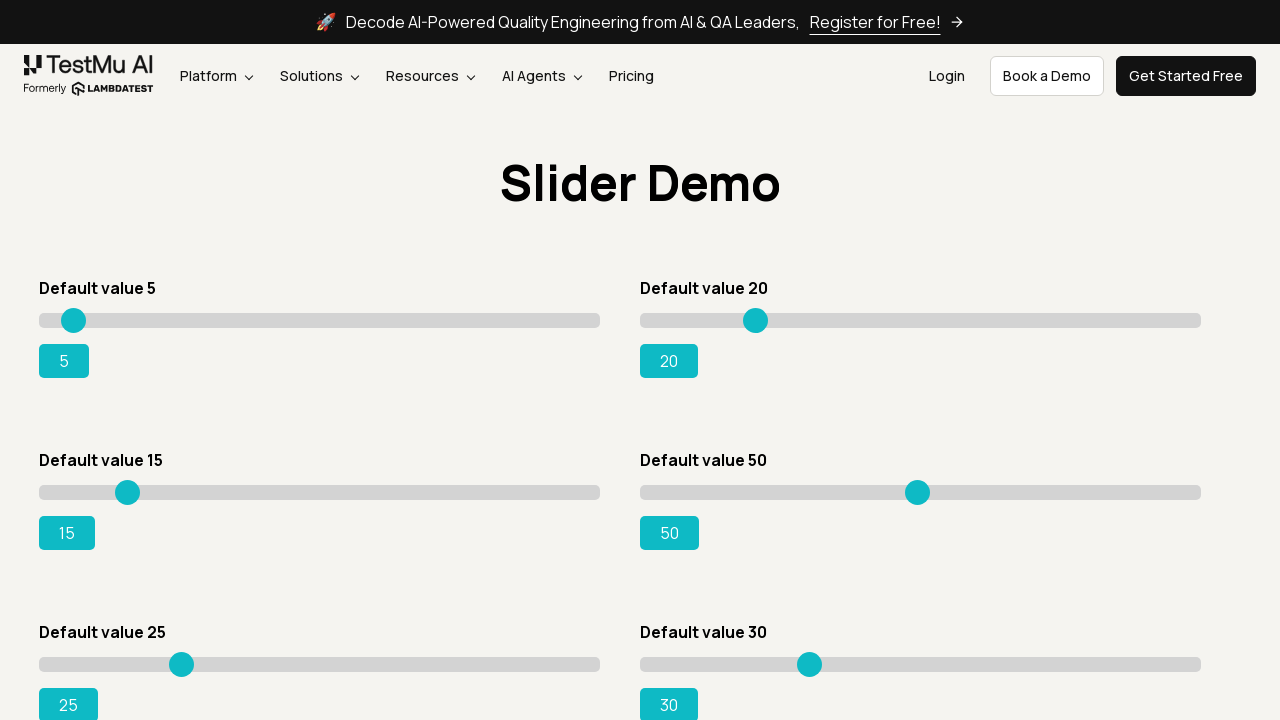

Dragged slider to target position (95%) at (561, 492)
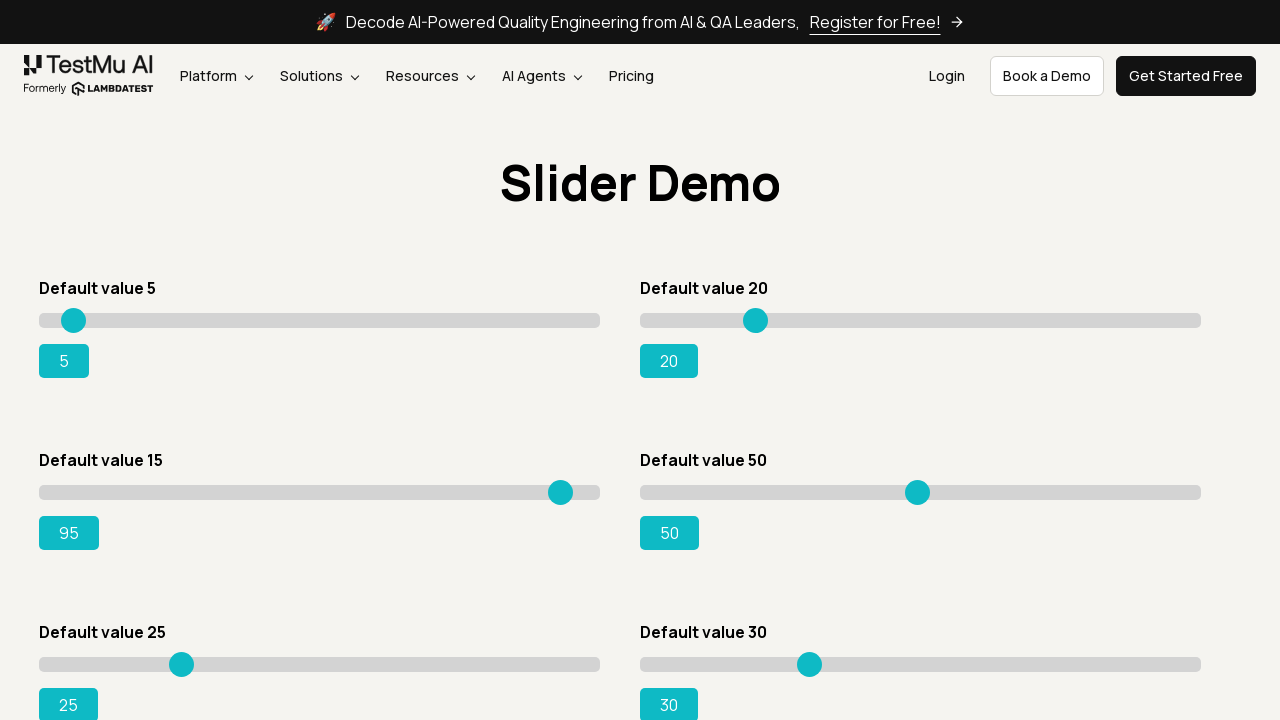

Released mouse button after dragging slider at (561, 492)
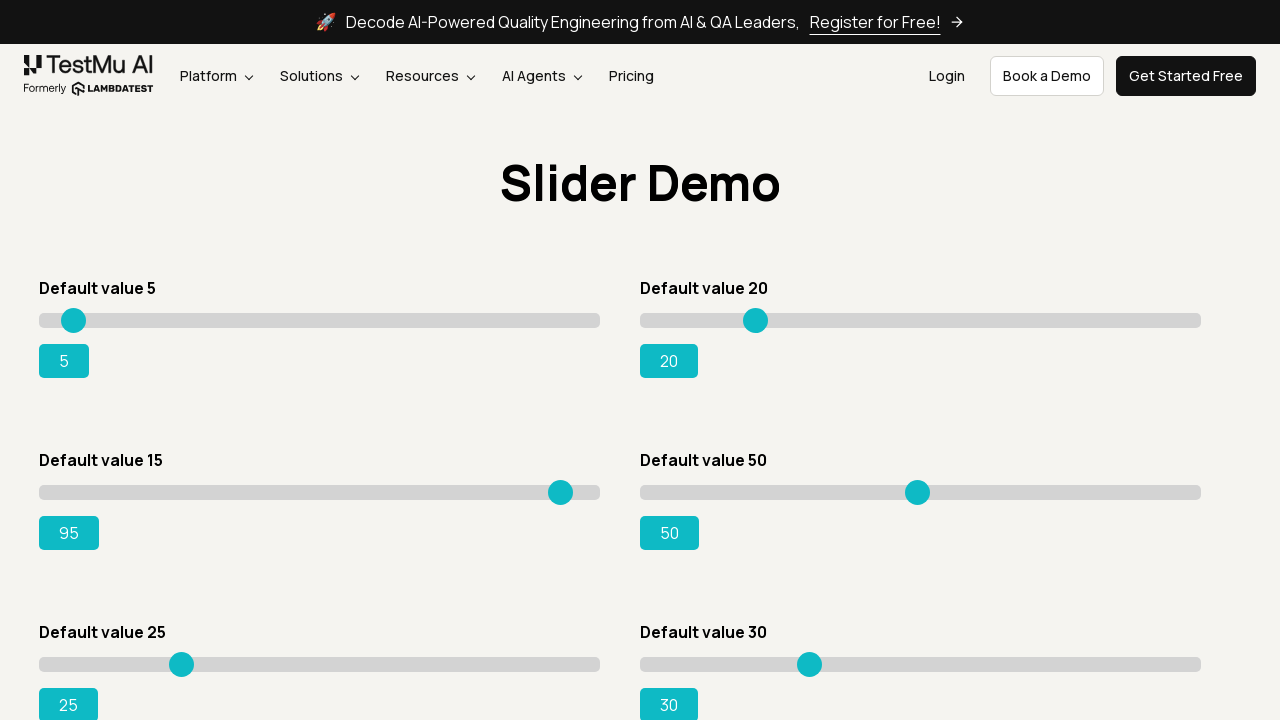

Located slider output value element
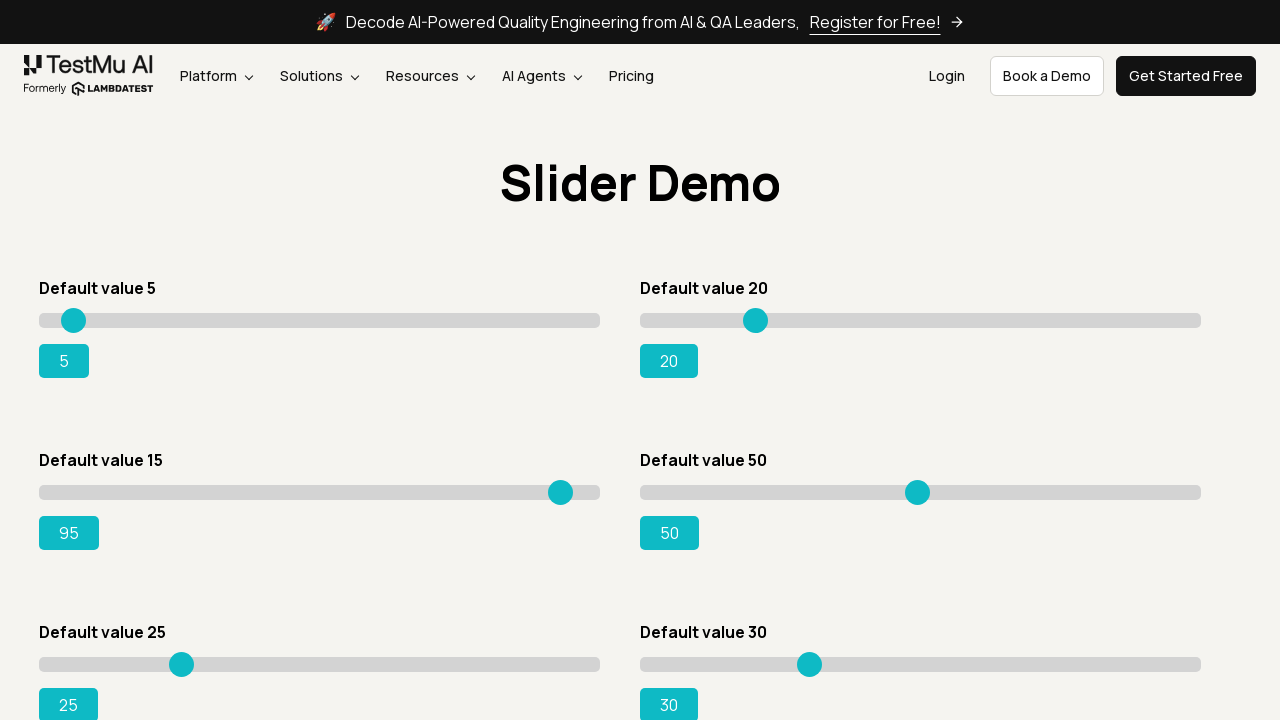

Verified slider output value is 95
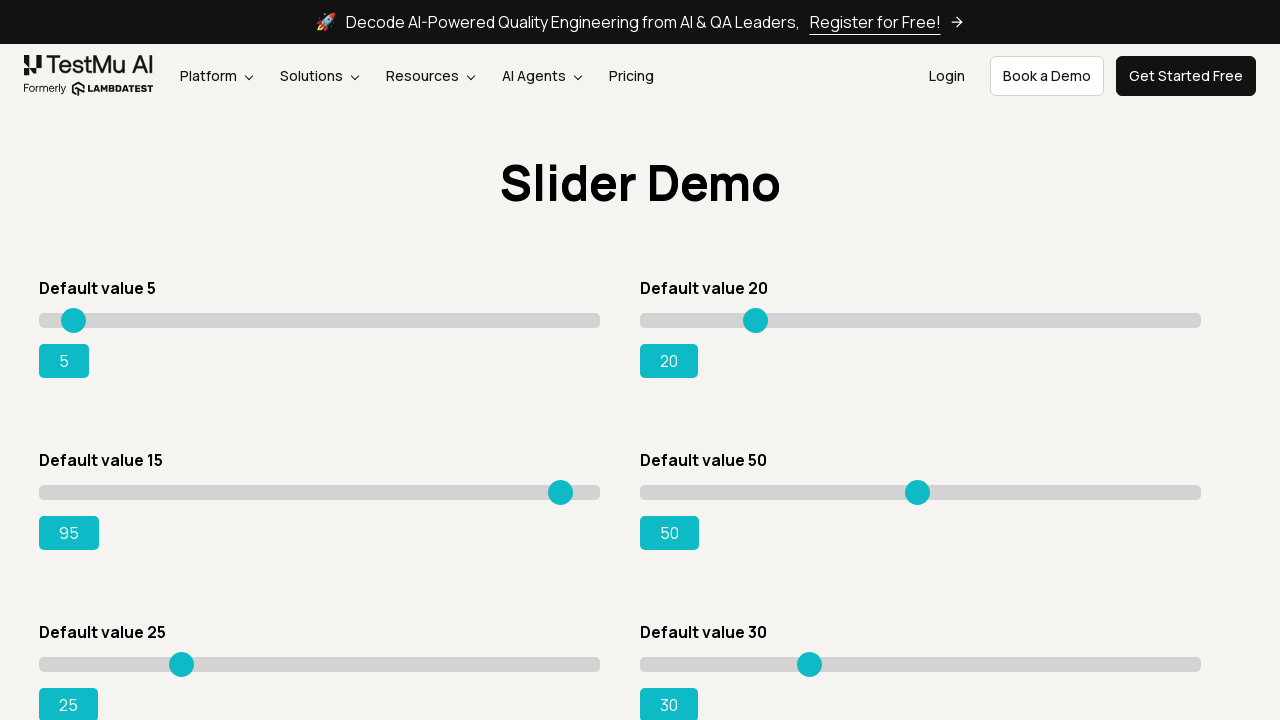

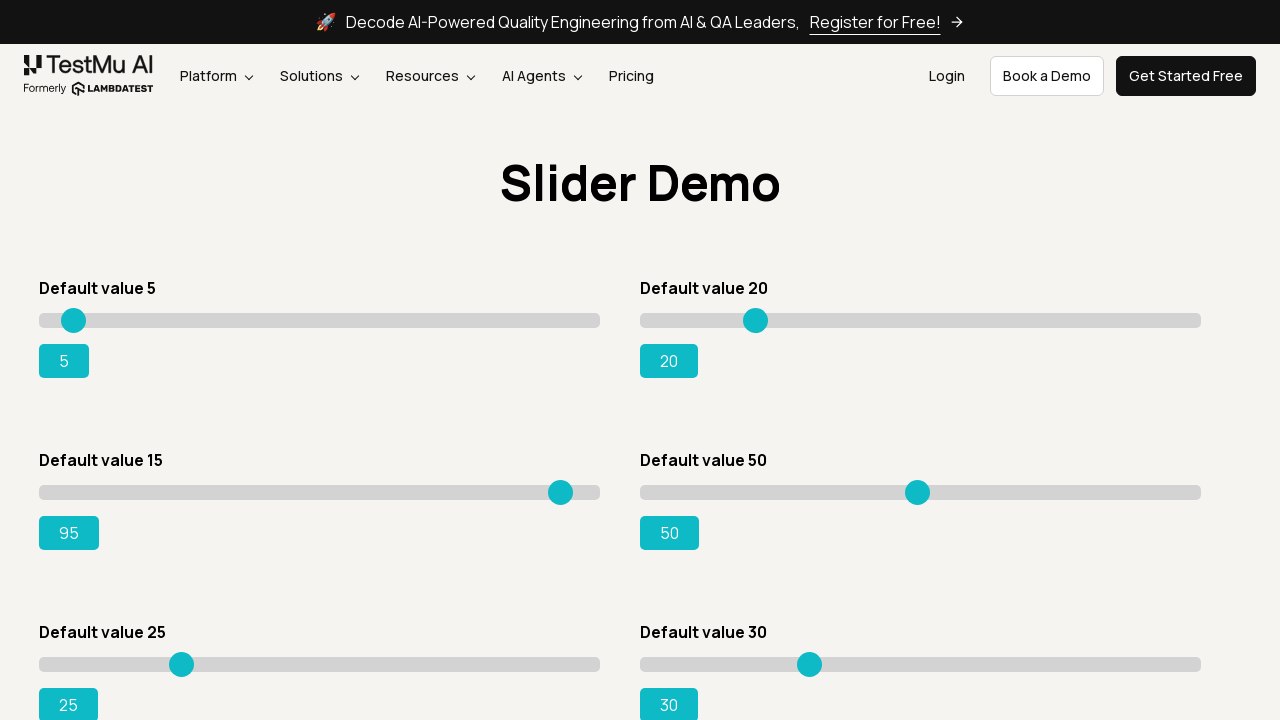